Navigates to W3Schools HTML tables tutorial page and verifies that the example customer table is present and contains expected row elements.

Starting URL: https://www.w3schools.com/html/html_tables.asp

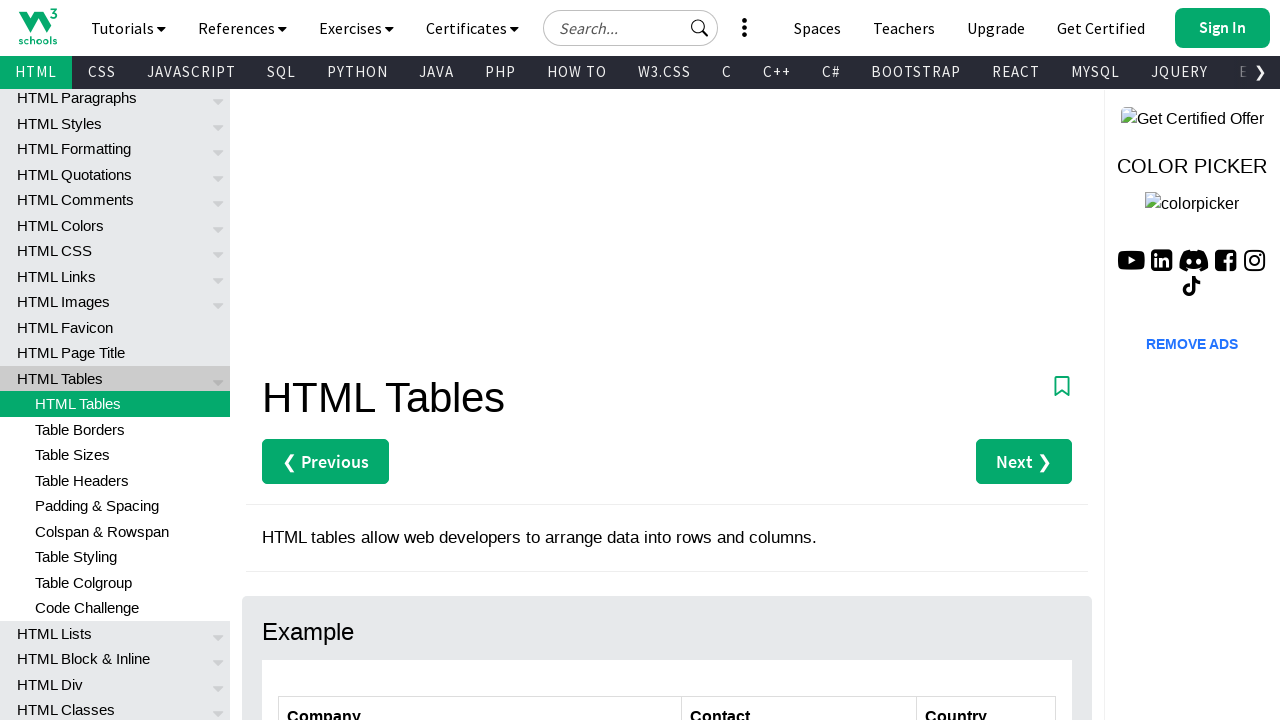

Navigated to W3Schools HTML tables tutorial page
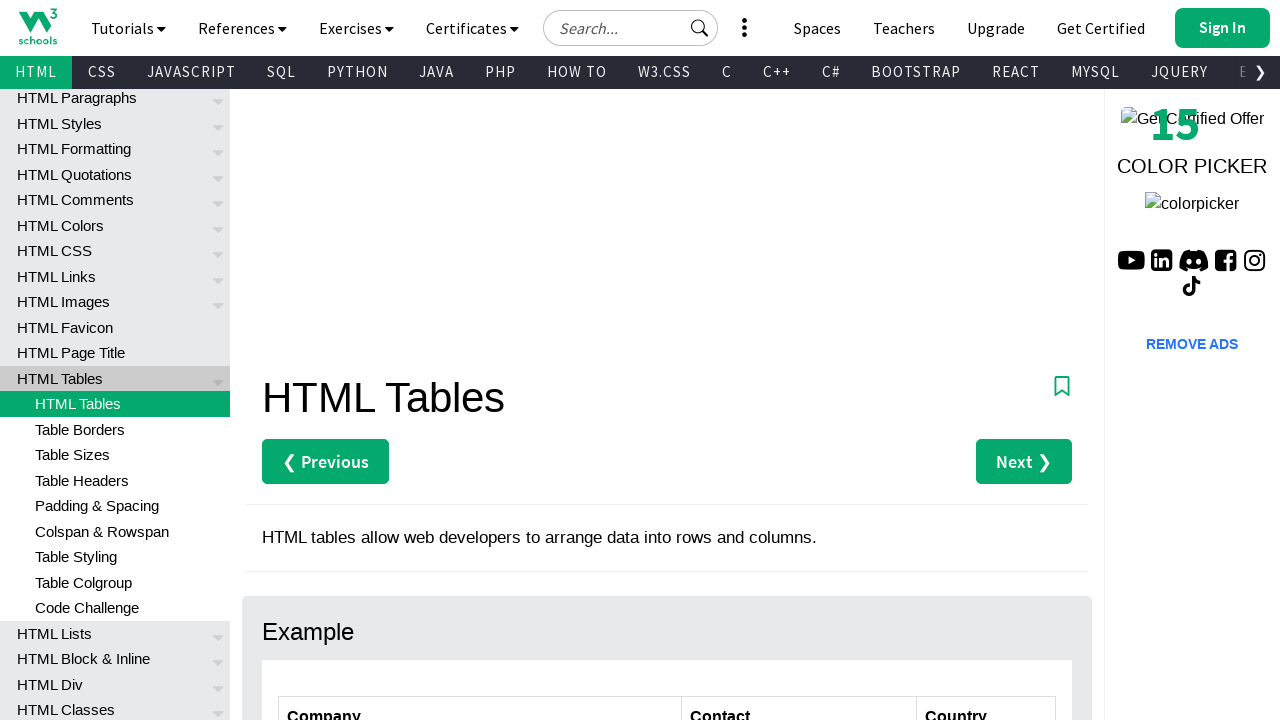

Customers table element loaded
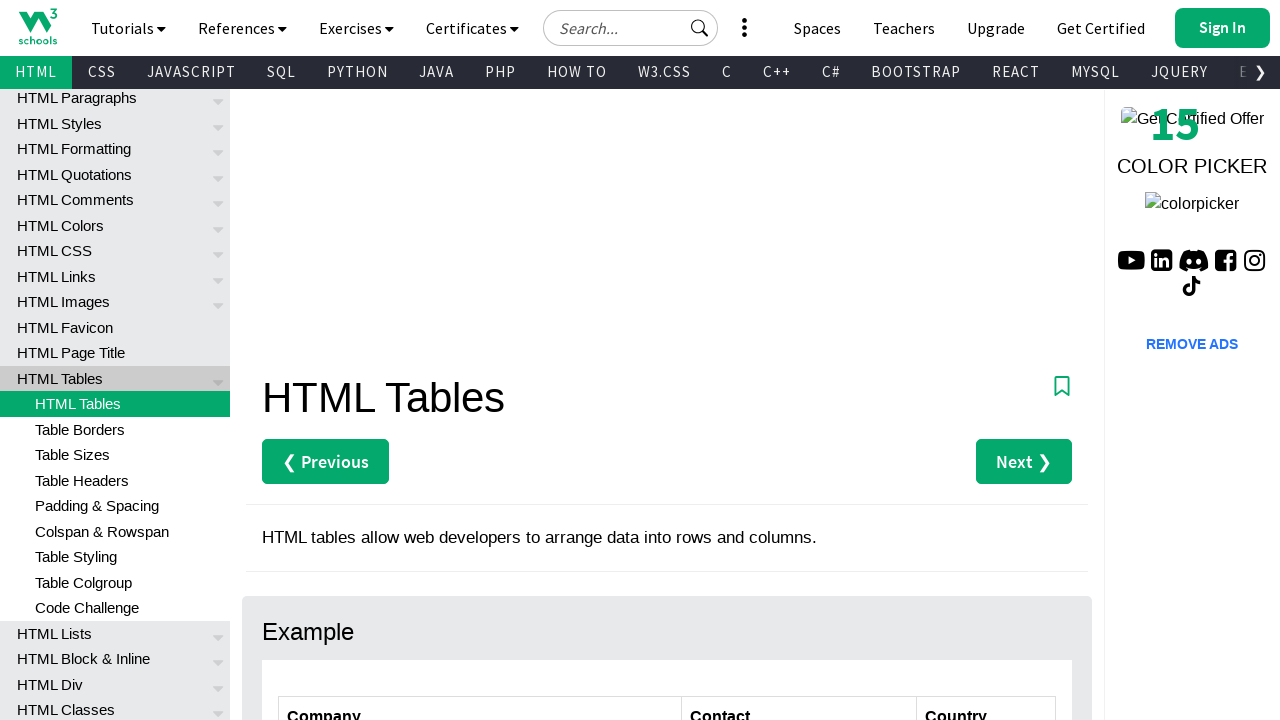

Verified row 2 exists in customers table
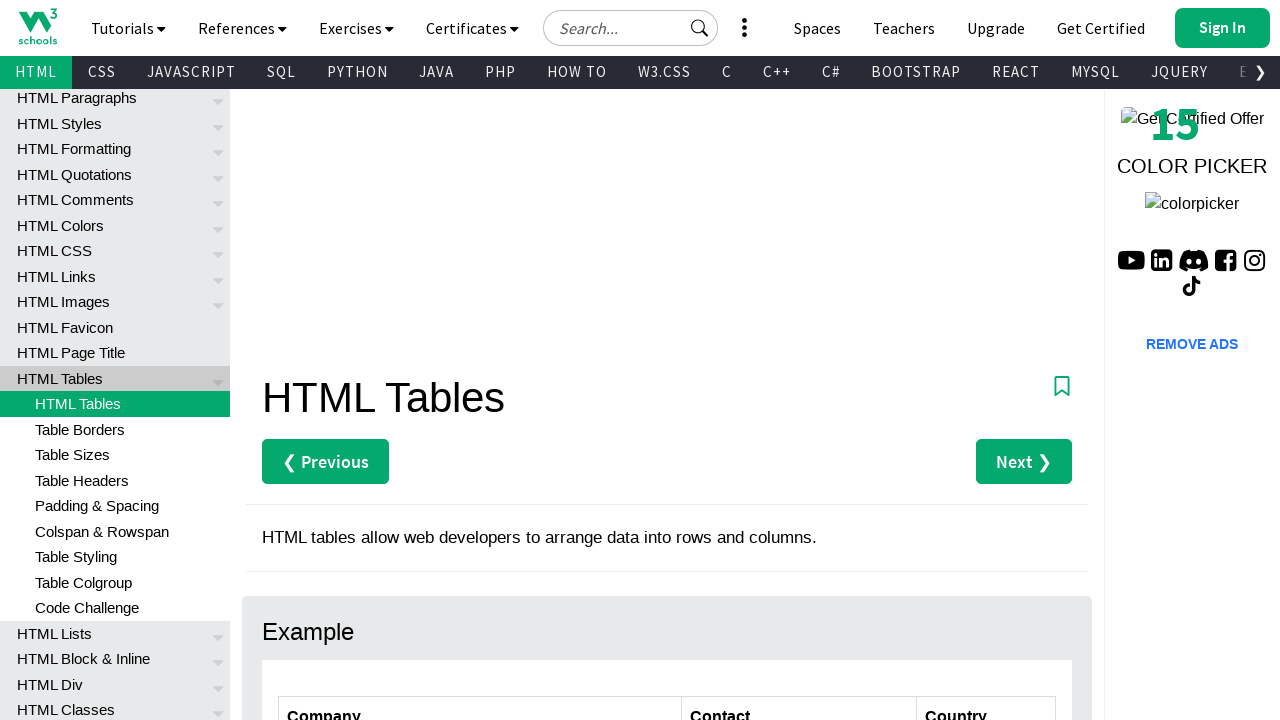

Verified row 3 exists in customers table
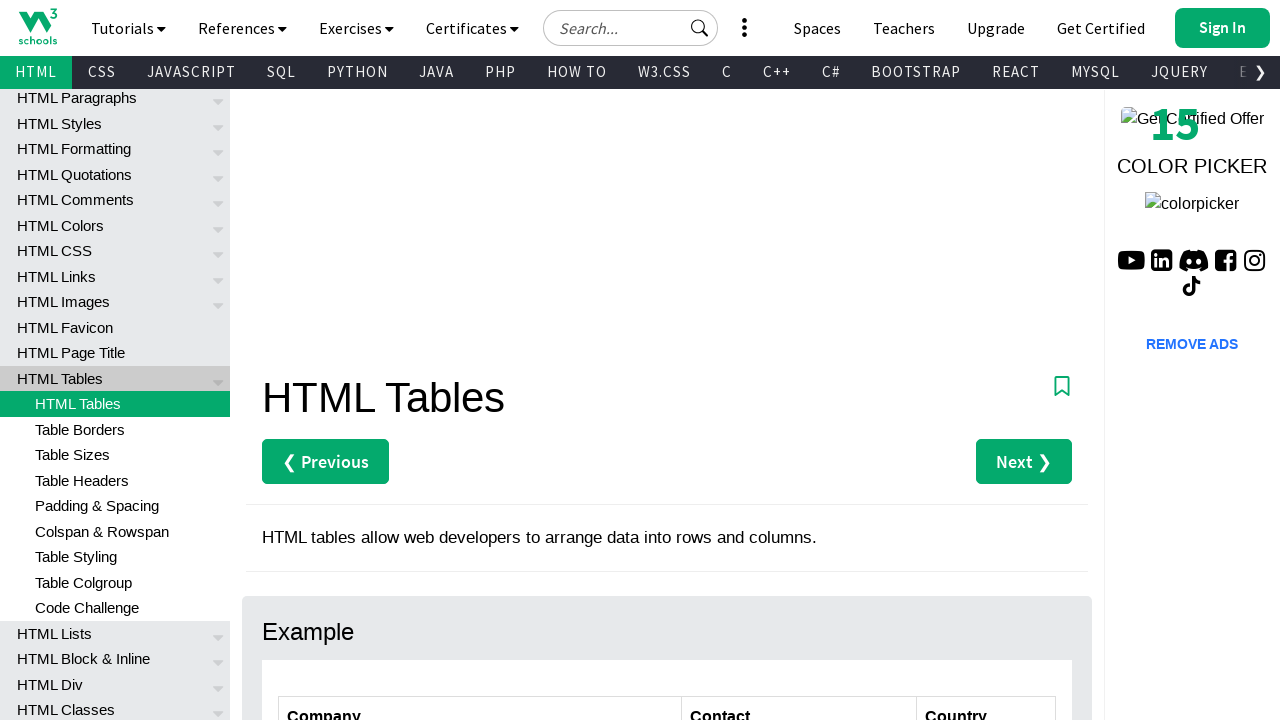

Verified row 4 exists in customers table
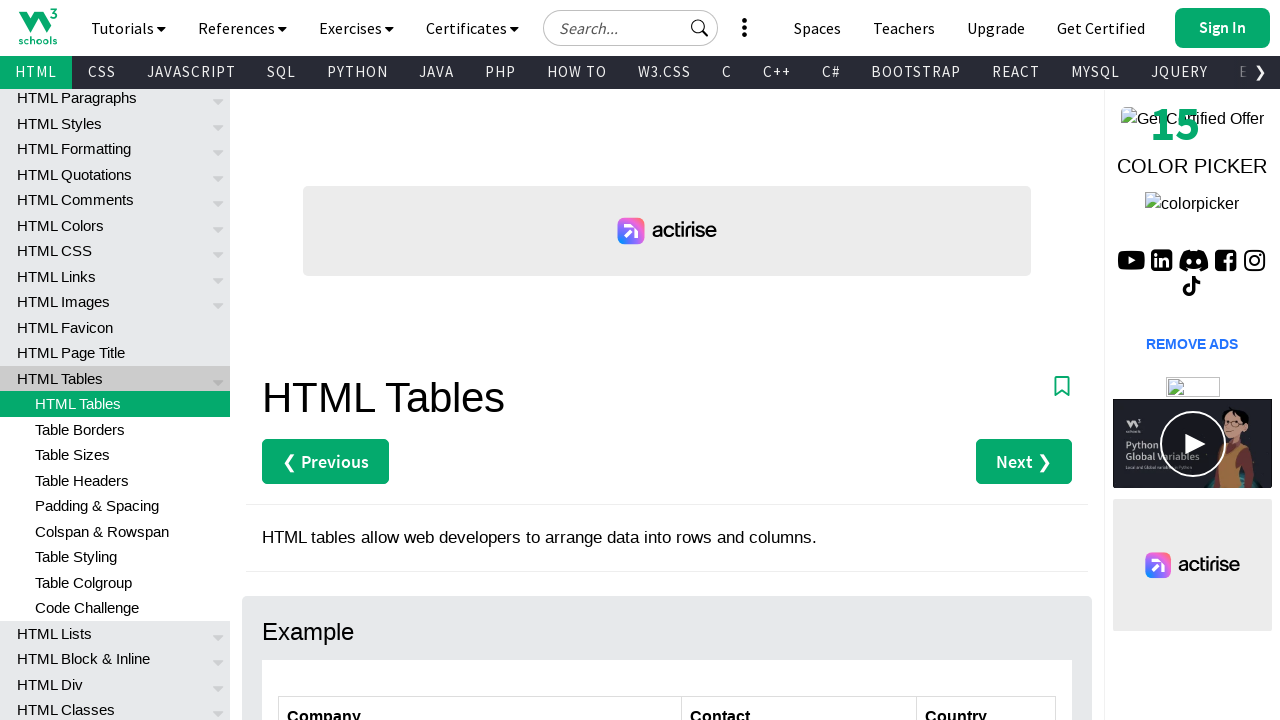

Verified row 5 exists in customers table
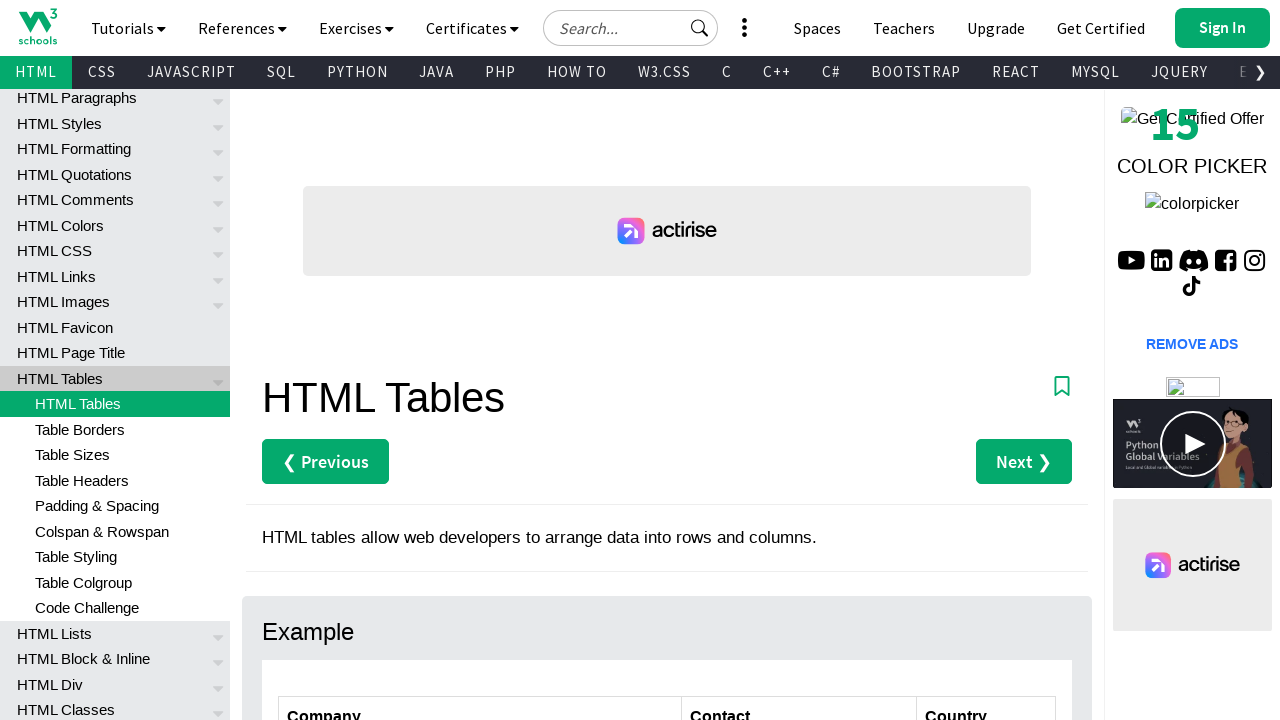

Verified row 6 exists in customers table
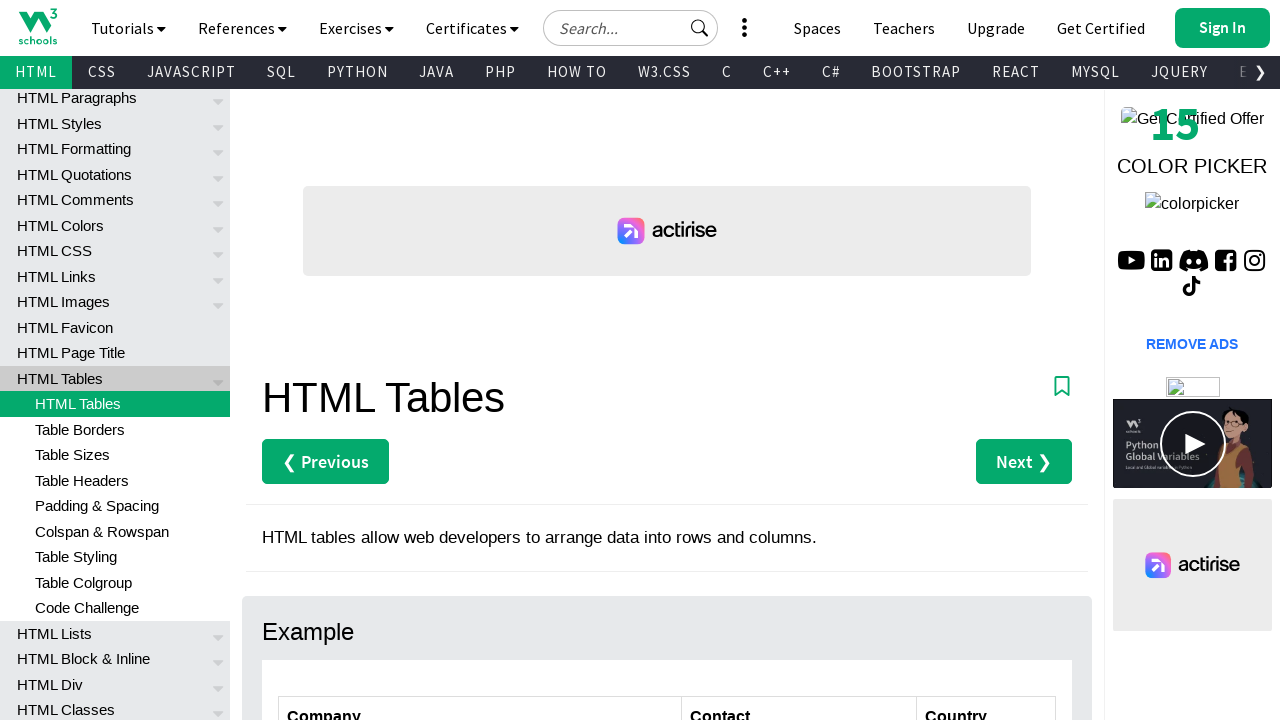

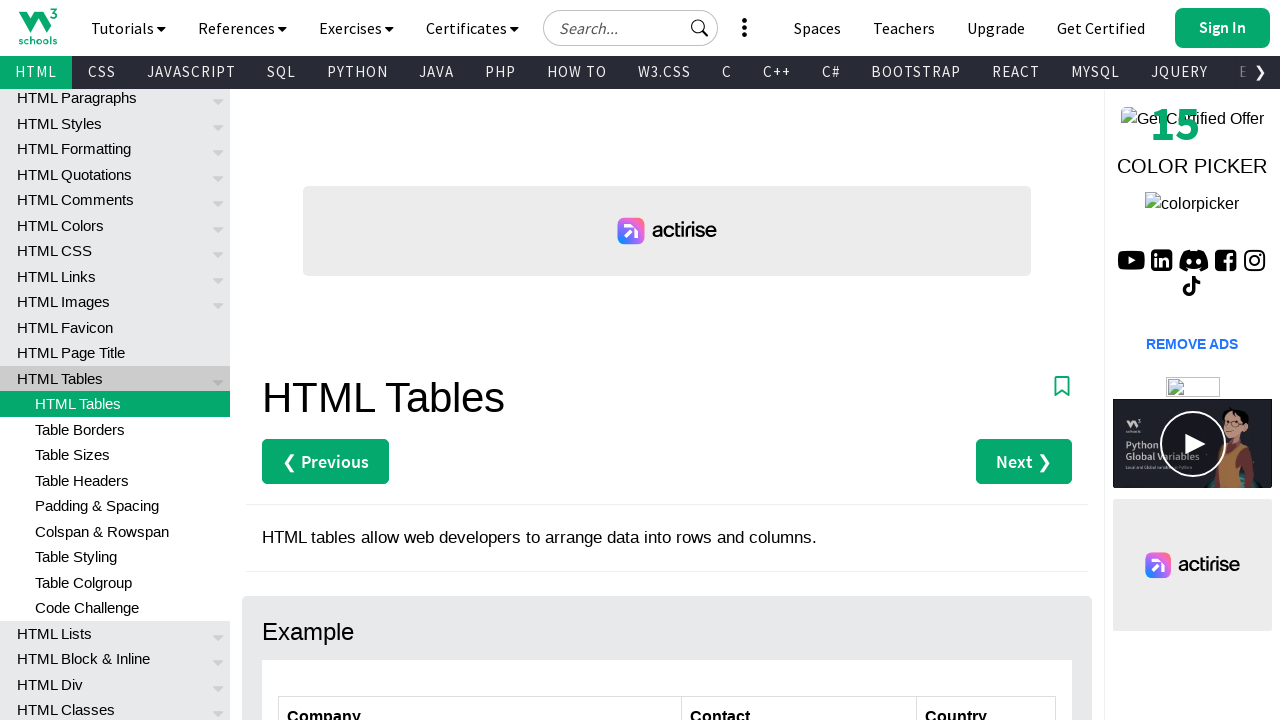